Waits for a price to reach $100, then clicks a book button and solves a mathematical problem

Starting URL: http://suninjuly.github.io/explicit_wait2.html

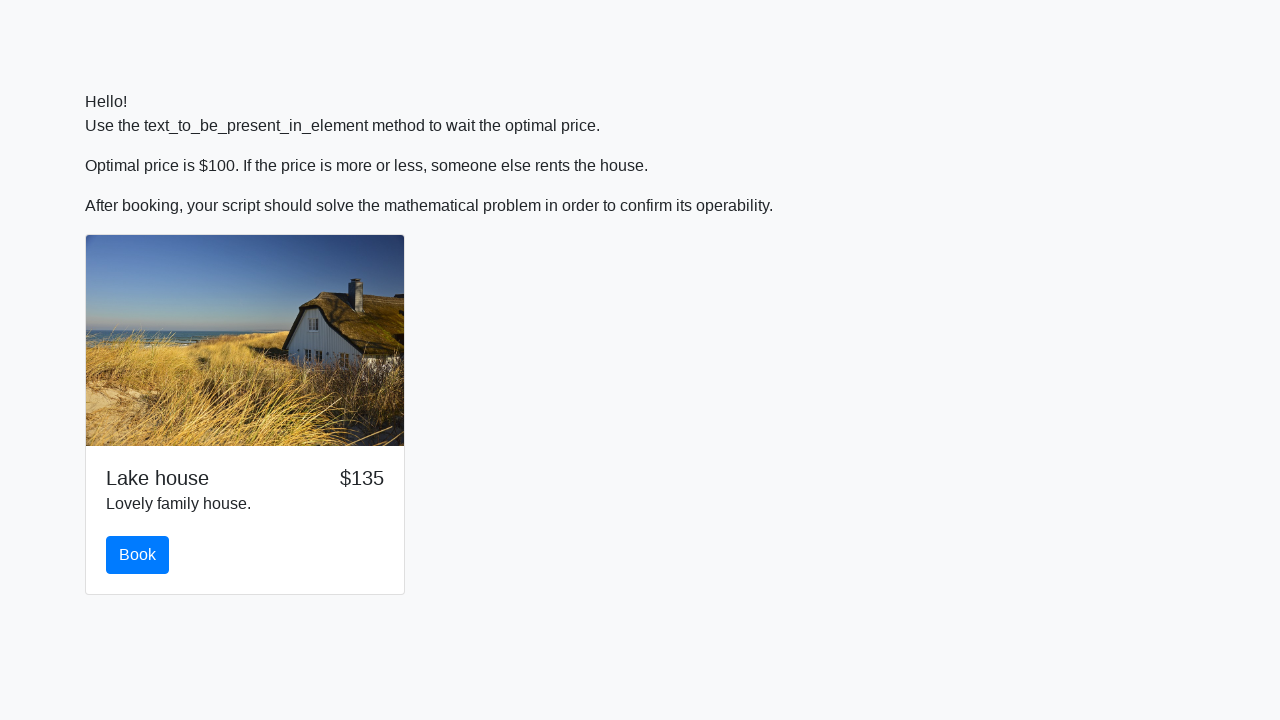

Waited for price to reach $100
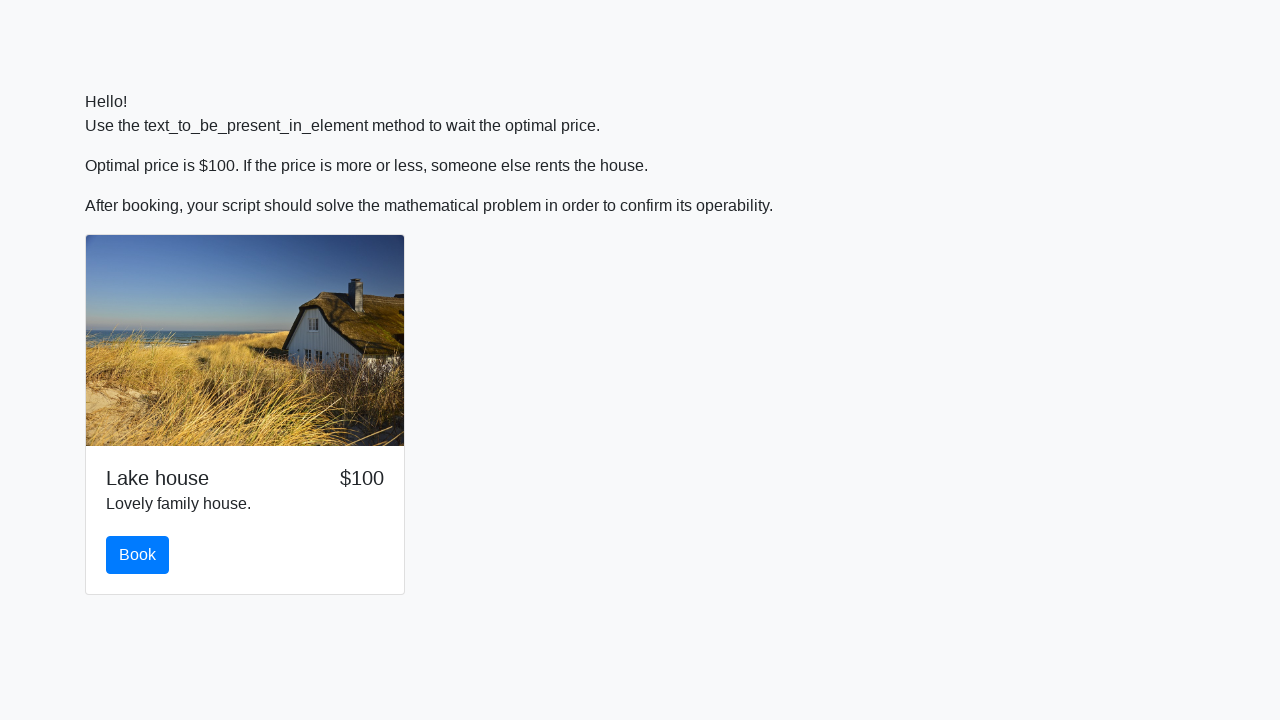

Clicked the book button at (138, 555) on #book
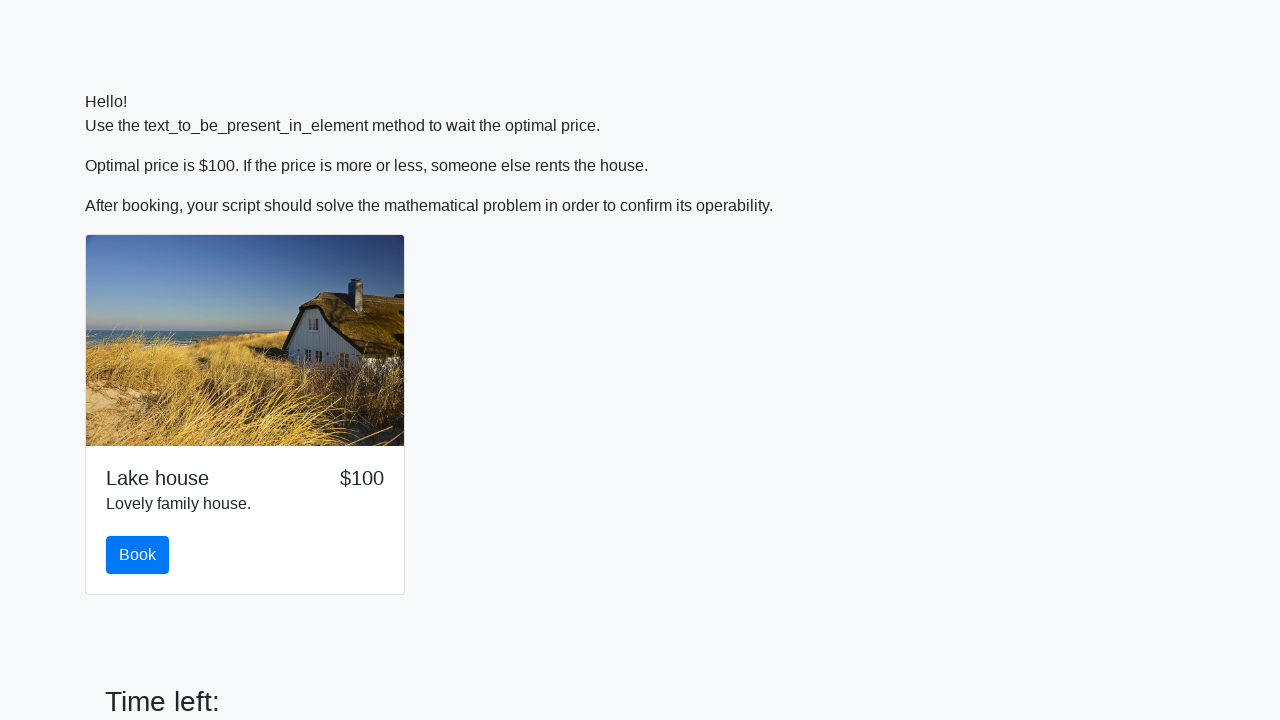

Retrieved input value: 112
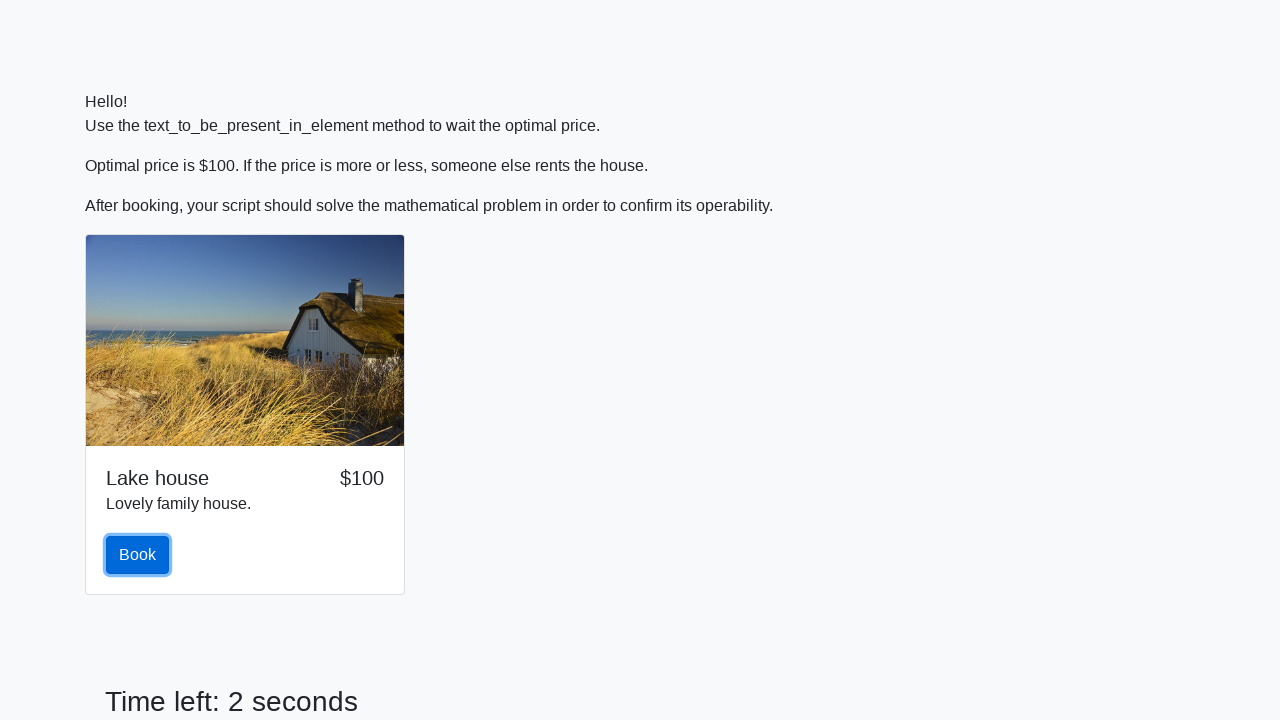

Calculated mathematical answer: 2.3683678946061817
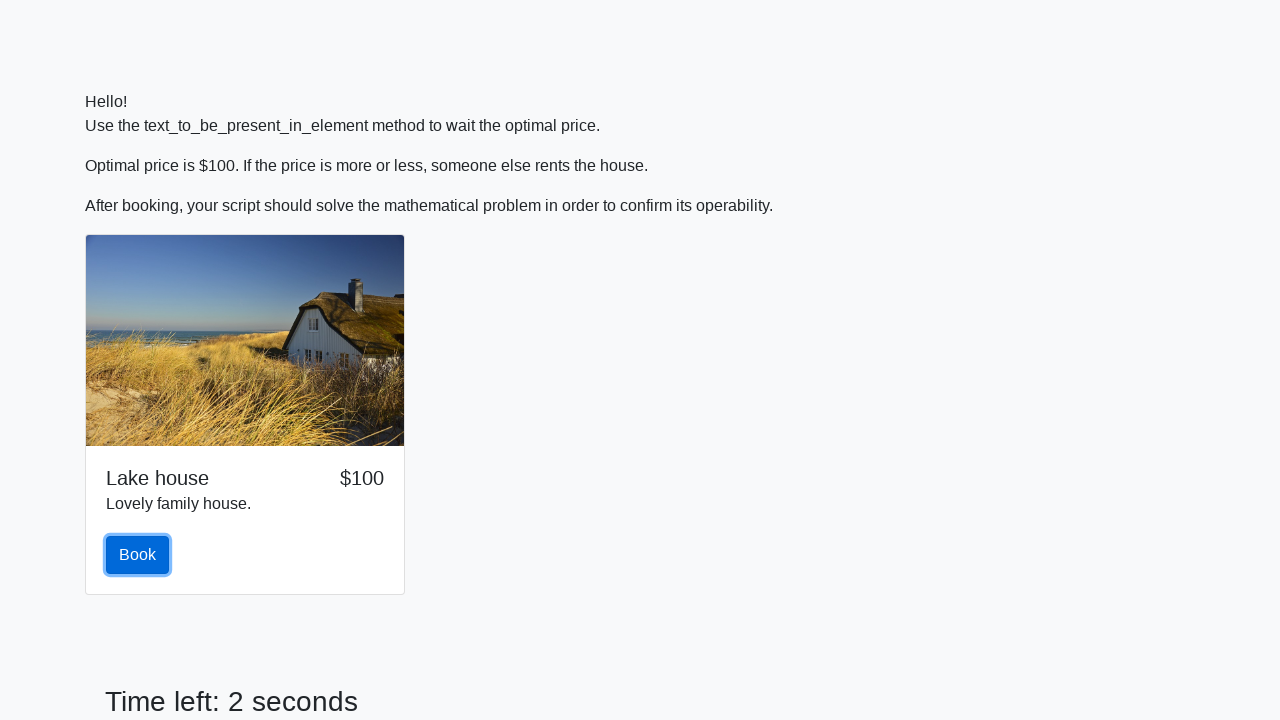

Filled answer field with calculated value on #answer
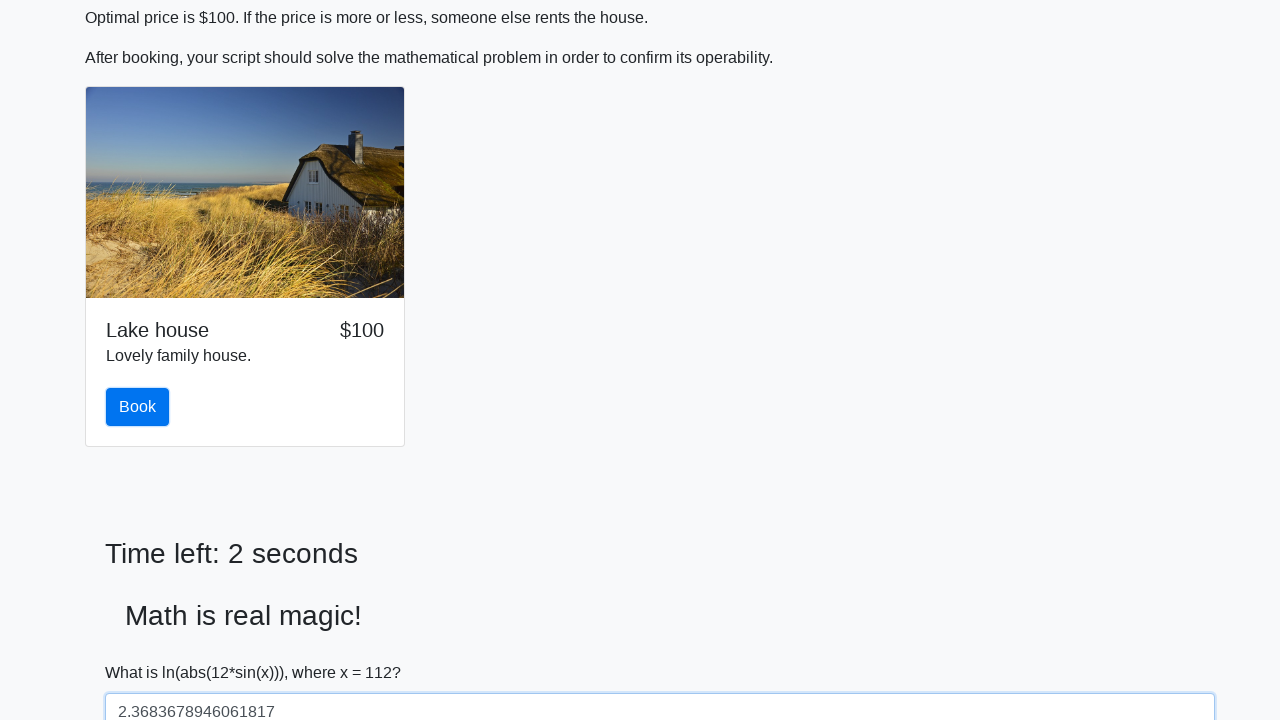

Clicked solve button to submit the answer at (143, 651) on #solve
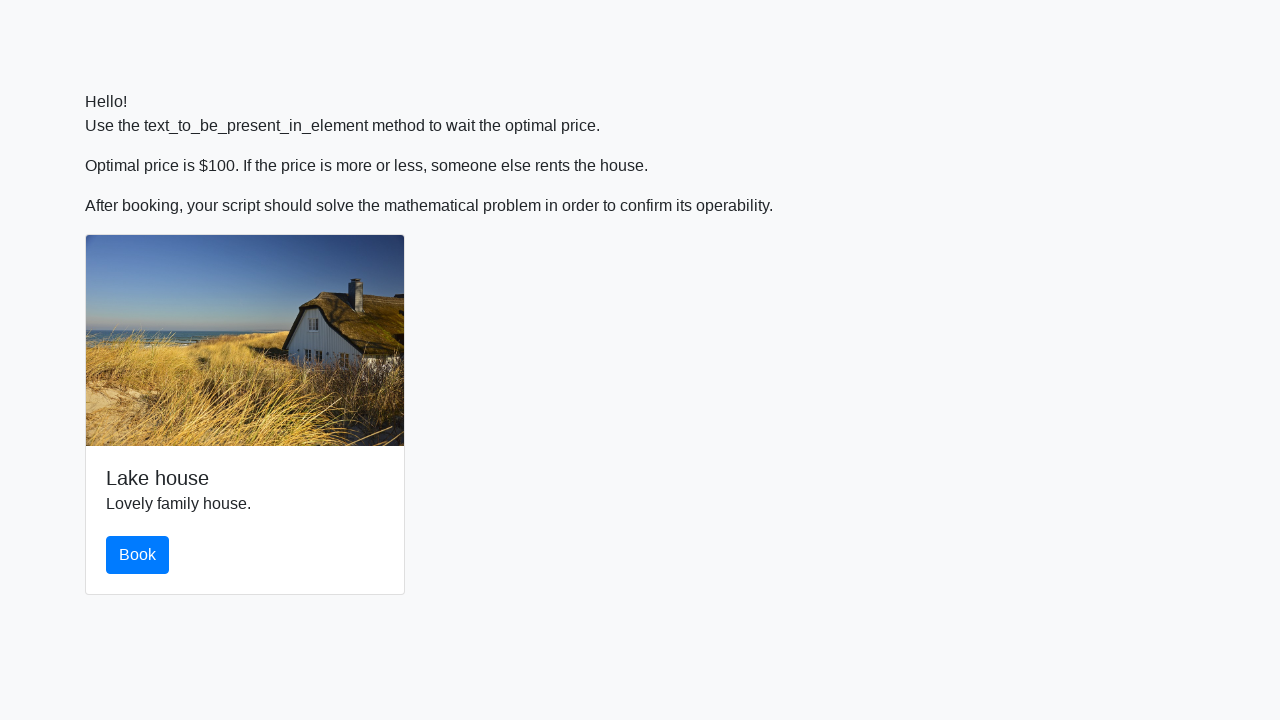

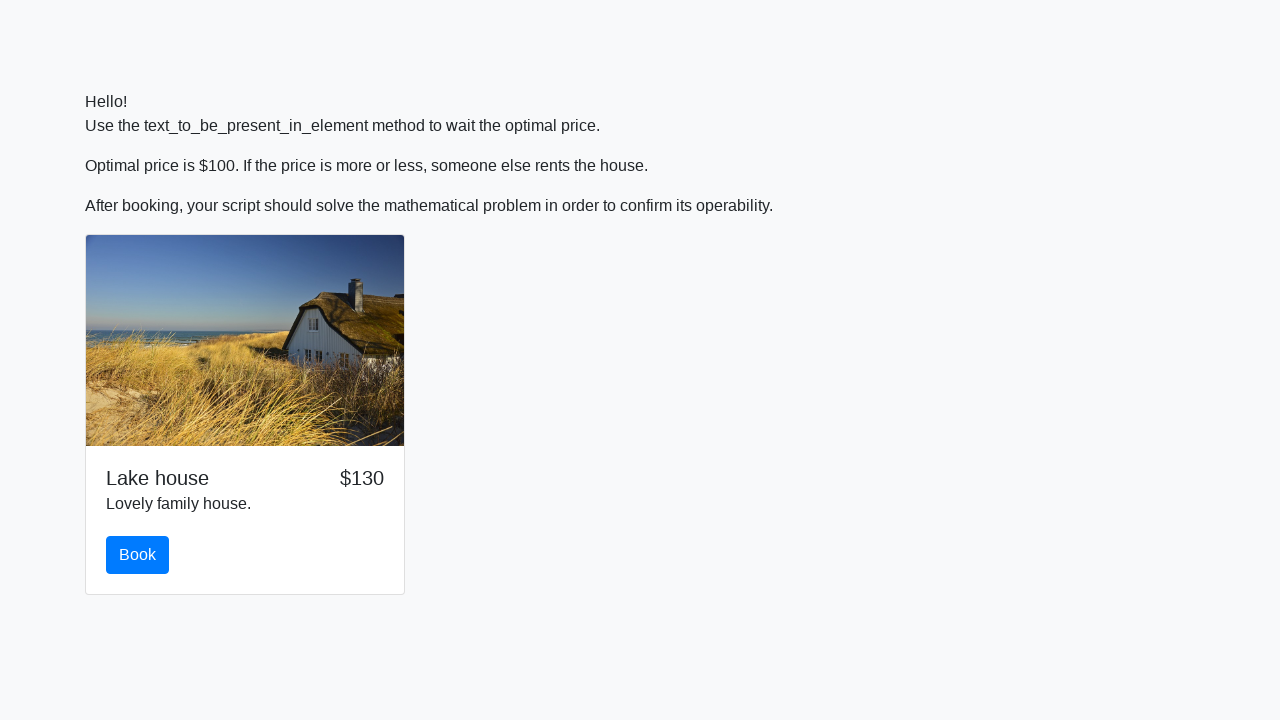